Tests login form validation by clicking the login button without entering any credentials and verifying the error message appears, then dismissing it

Starting URL: https://www.saucedemo.com/

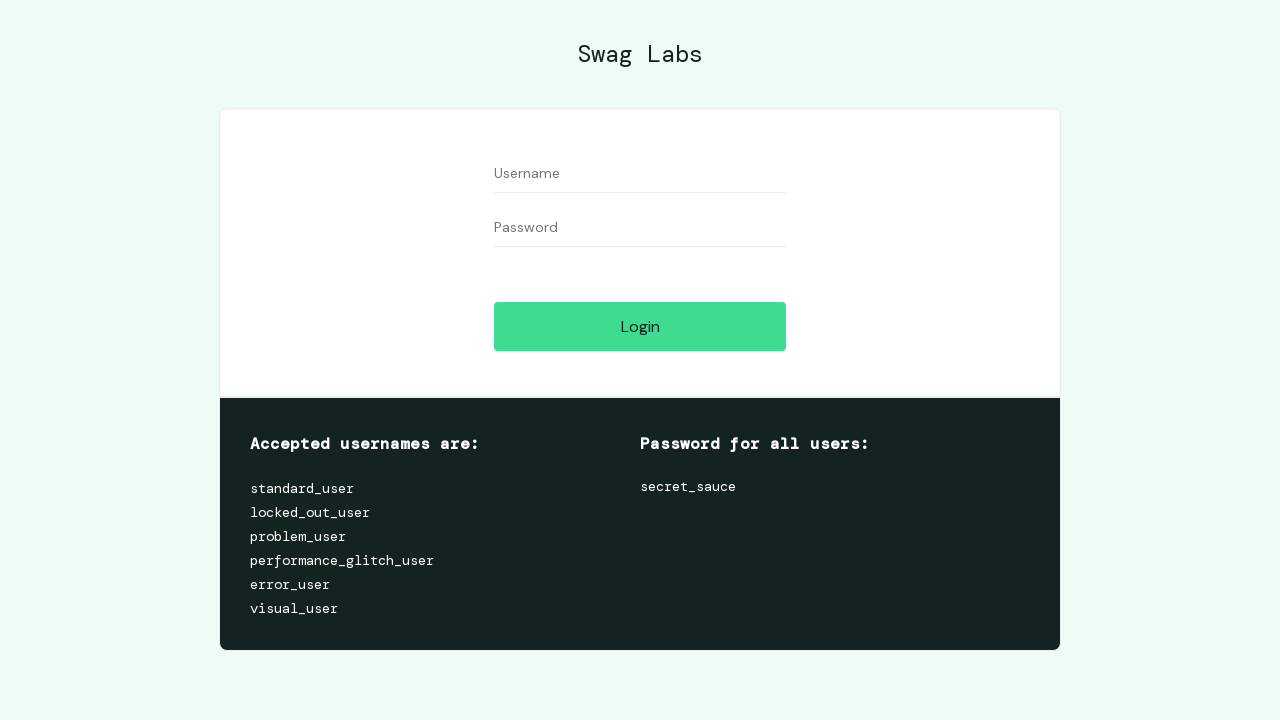

Login button became visible
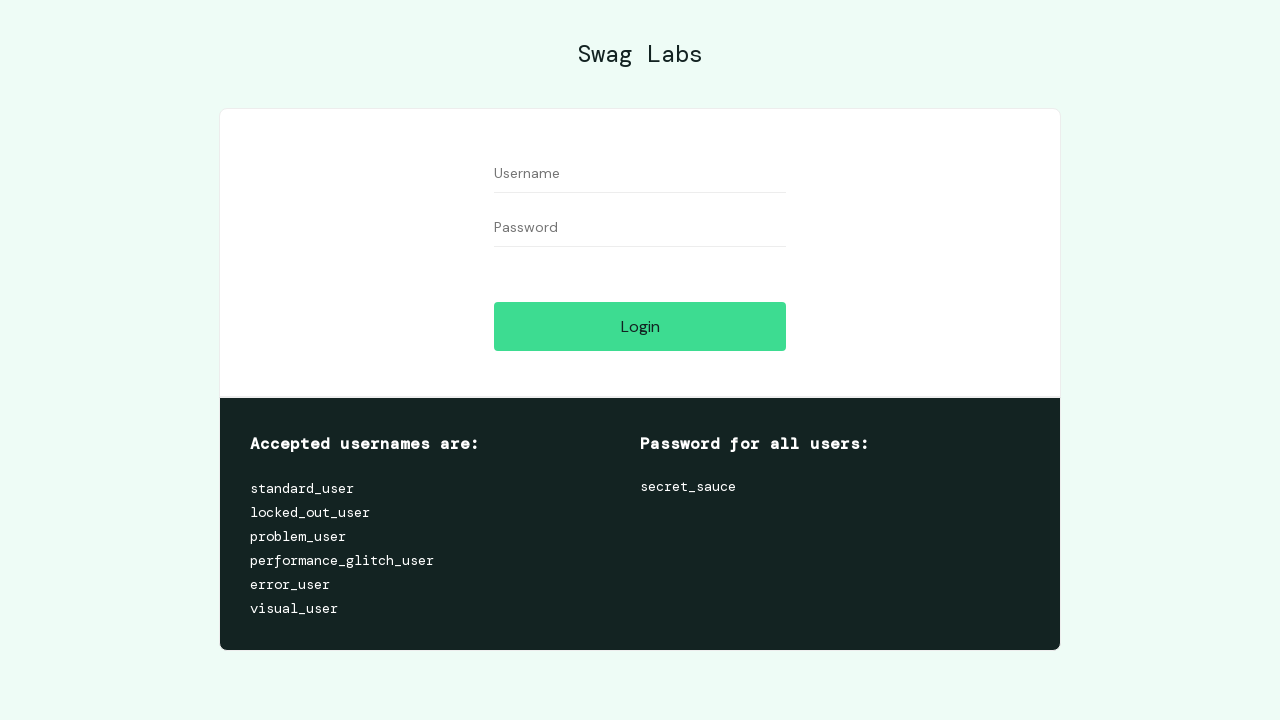

Clicked login button without entering any credentials at (640, 326) on #login-button
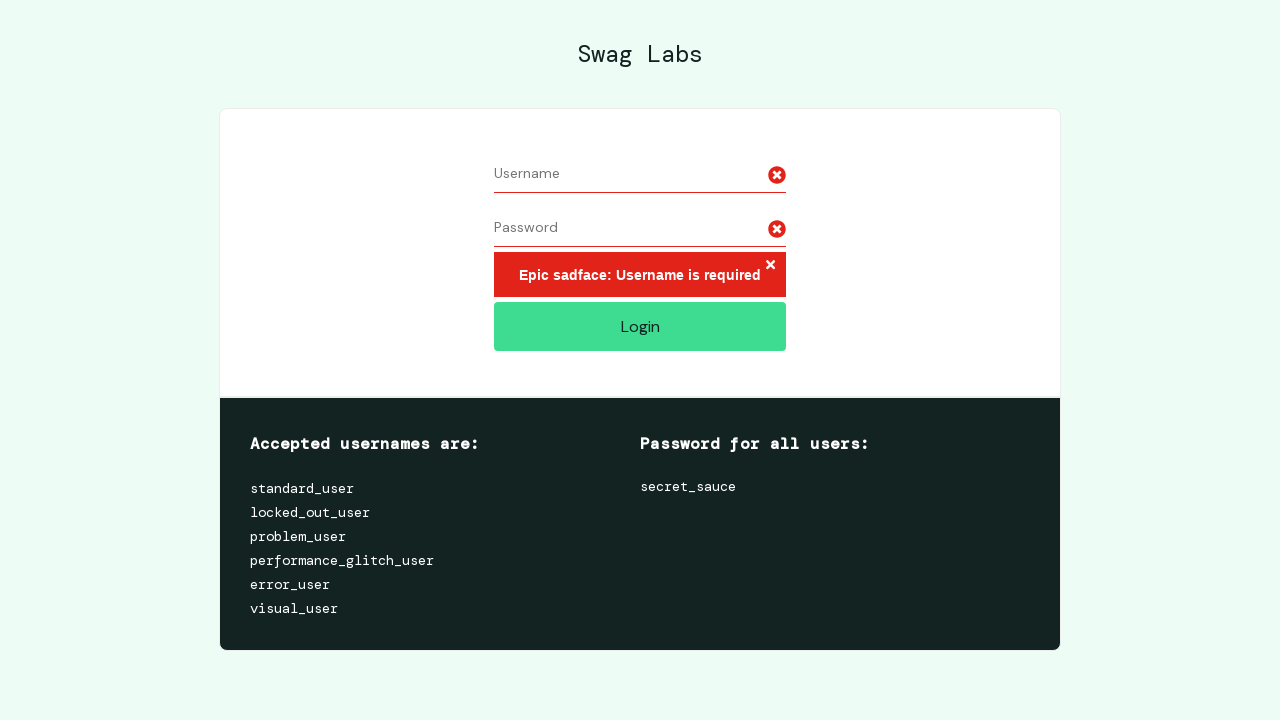

Error message appeared on the login form
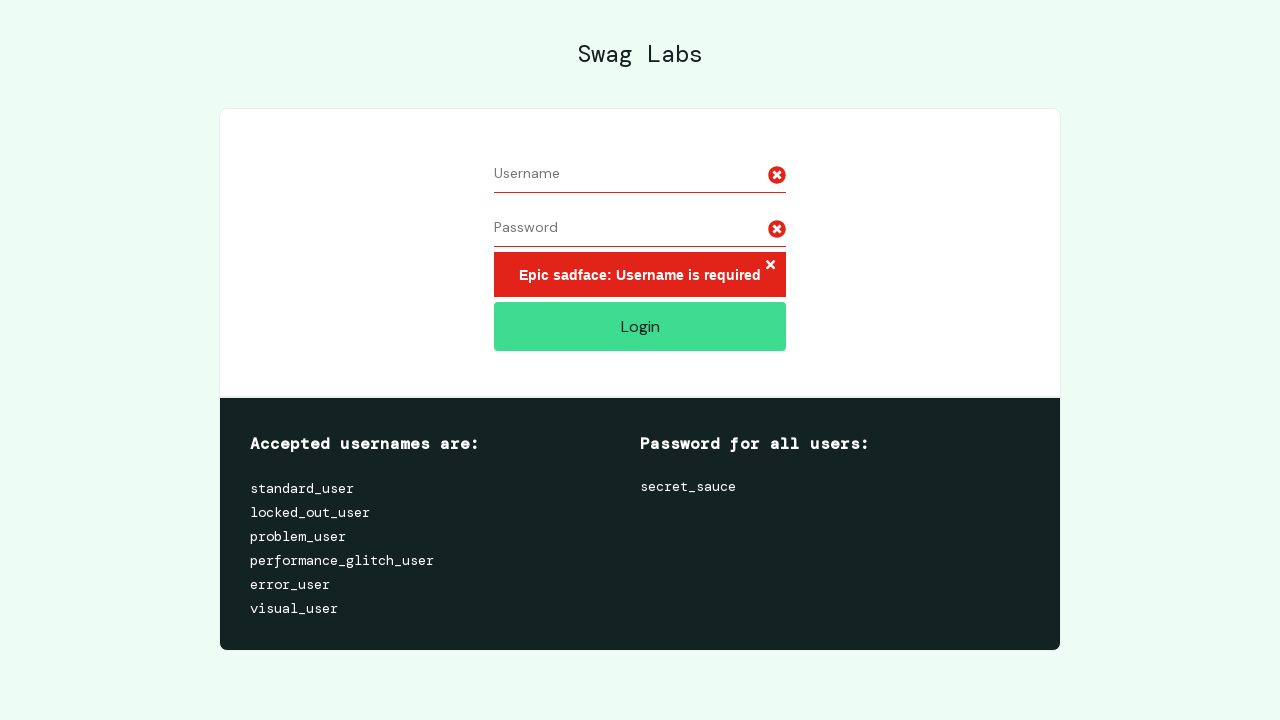

Clicked button to dismiss the error message at (770, 266) on xpath=//*[@id='login_button_container']/div/form/div[3]/h3/button
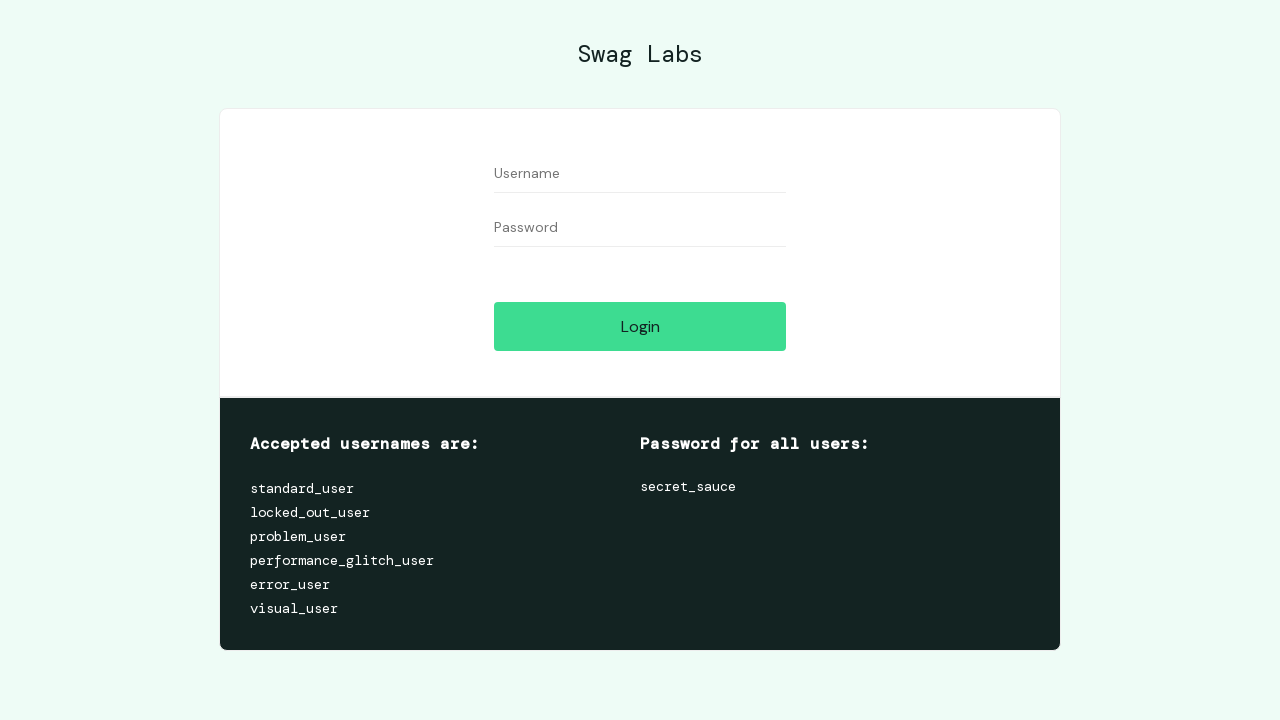

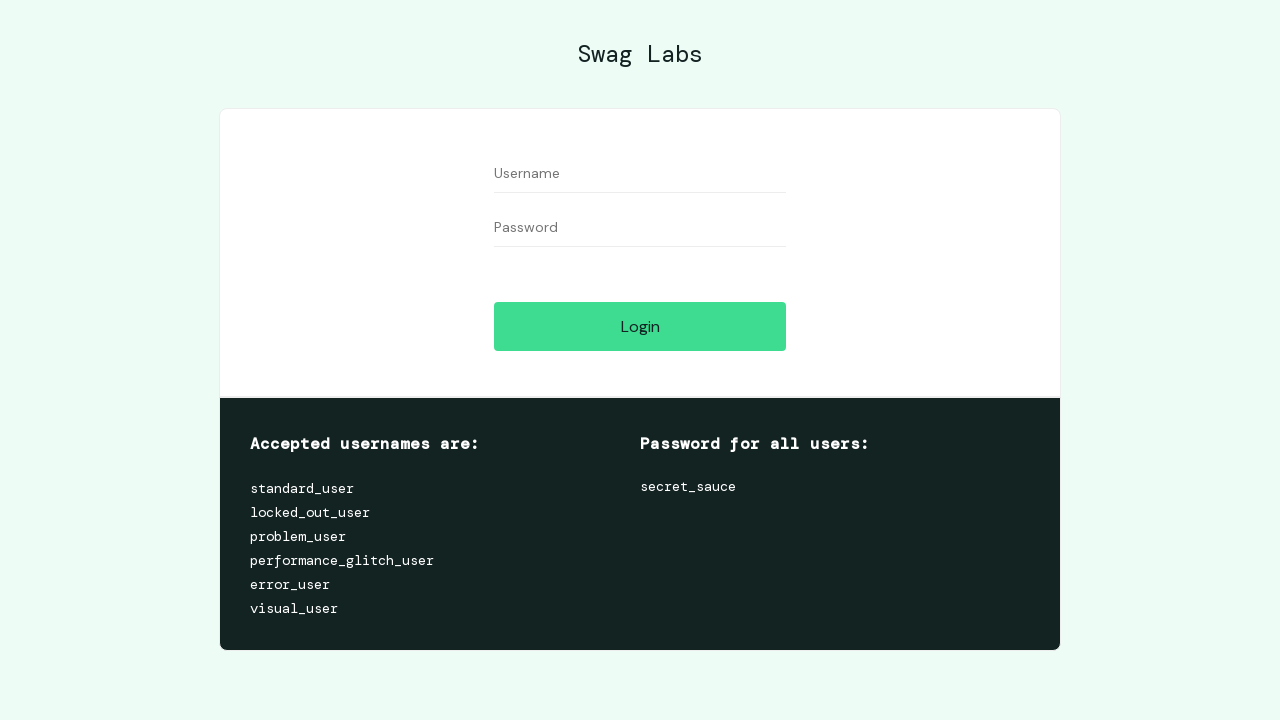